Tests login form validation by clicking the login button with empty fields and verifying an error message is displayed

Starting URL: https://www.saucedemo.com/

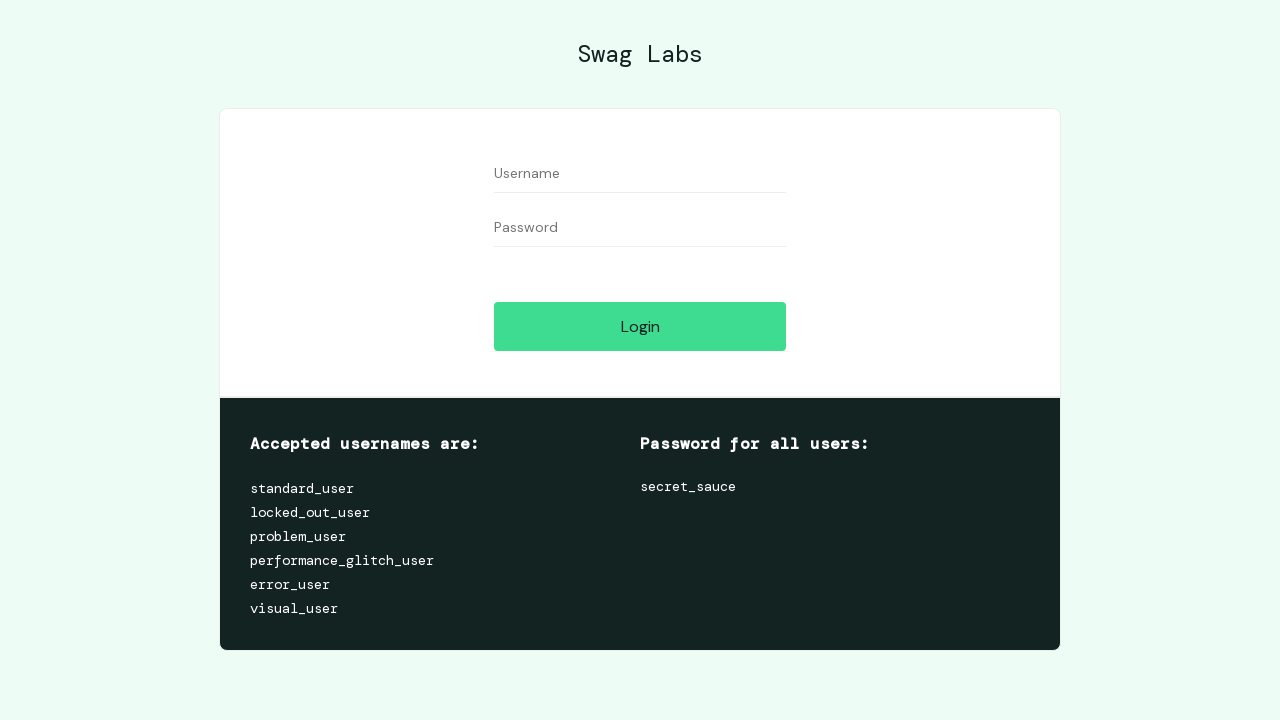

Clicked login button with empty credentials at (640, 326) on #login-button
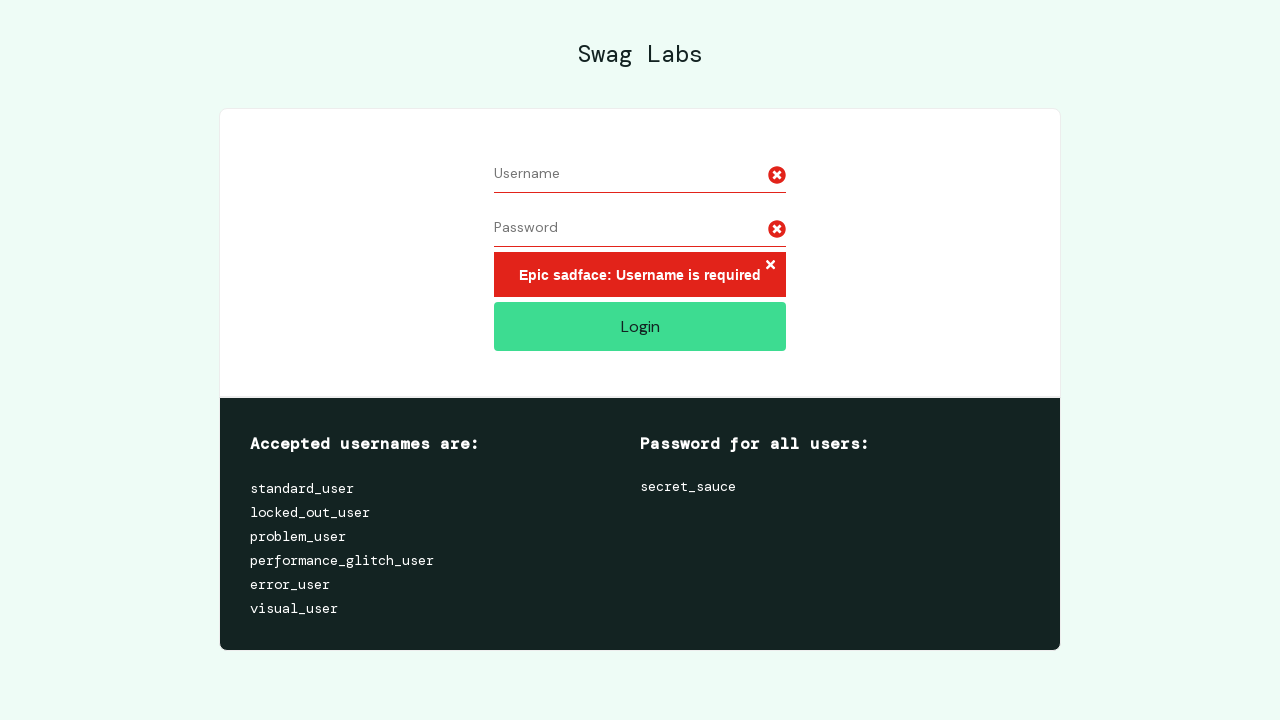

Error message appeared after attempting login with empty fields
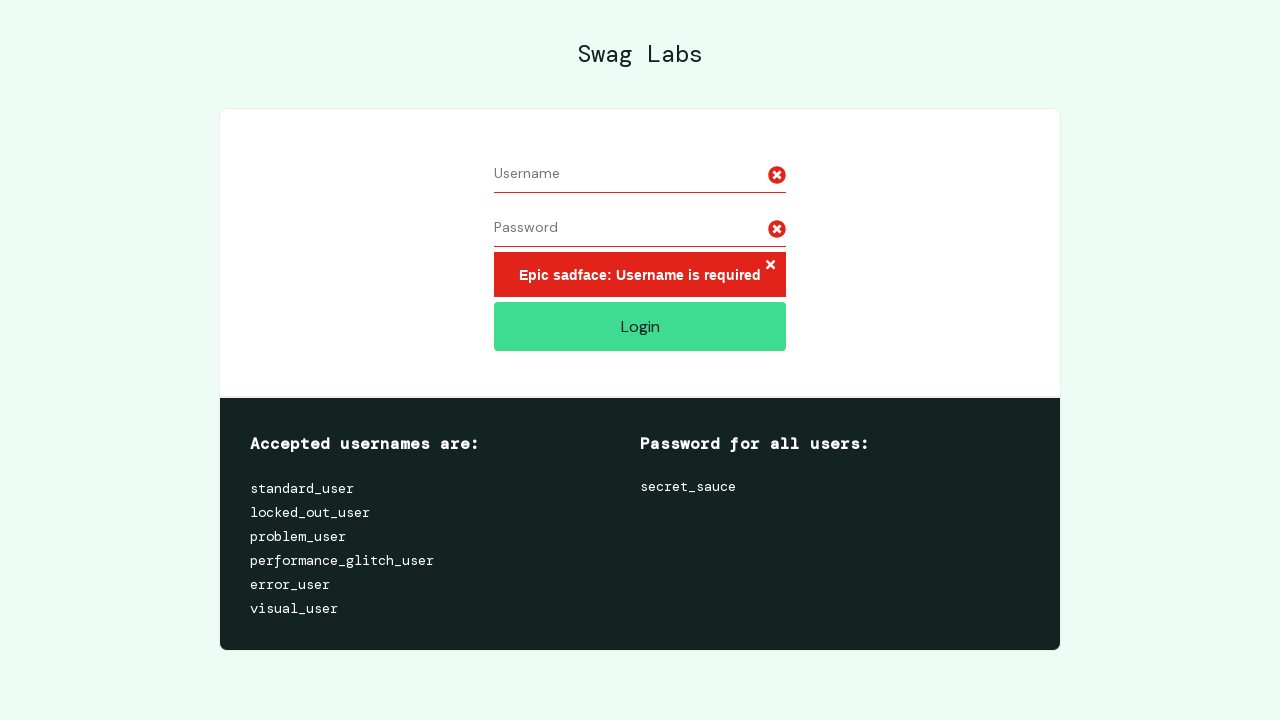

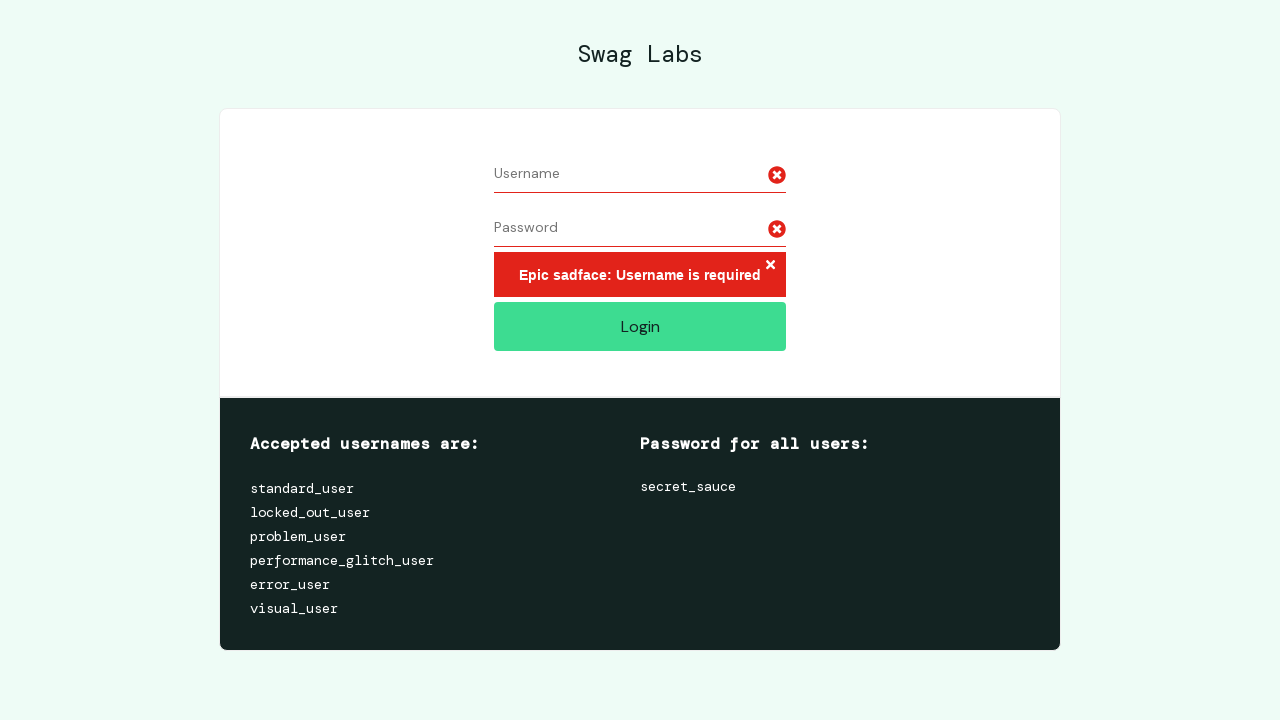